Tests clicking a button that triggers a delayed JavaScript alert after 5 seconds and verifies the alert appears

Starting URL: https://demoqa.com/alerts

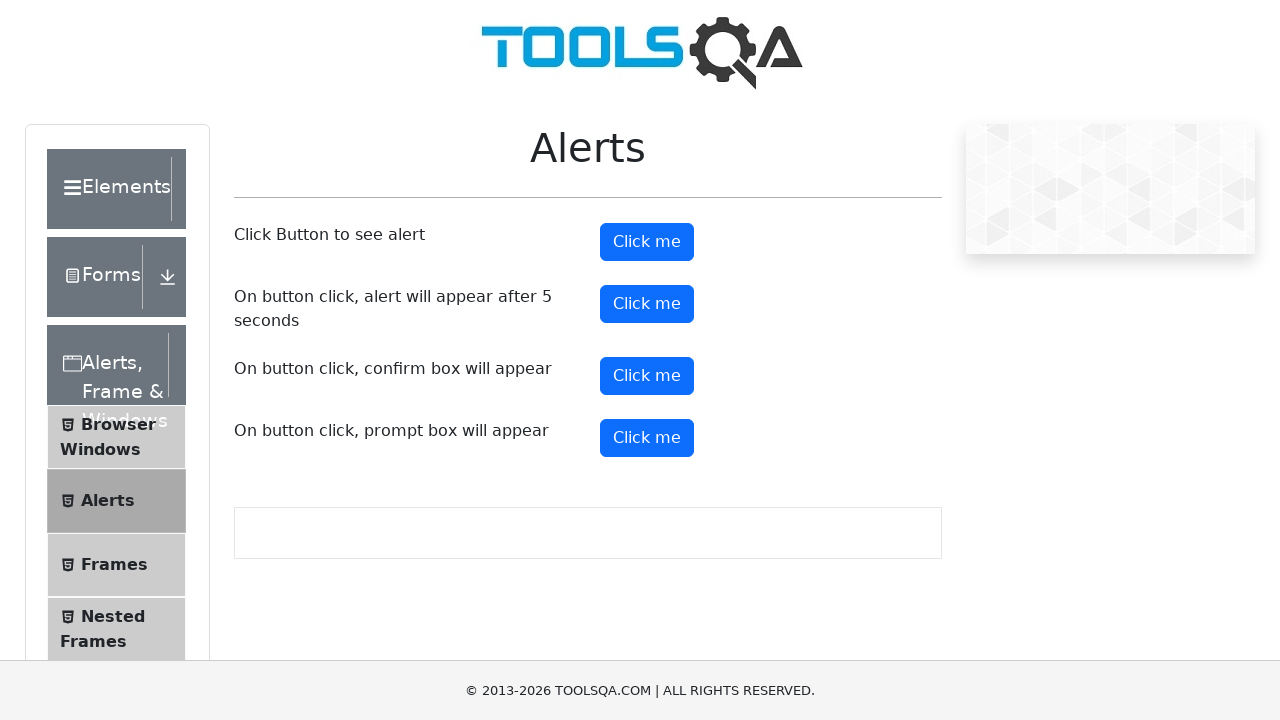

Scrolled to the timer alert button
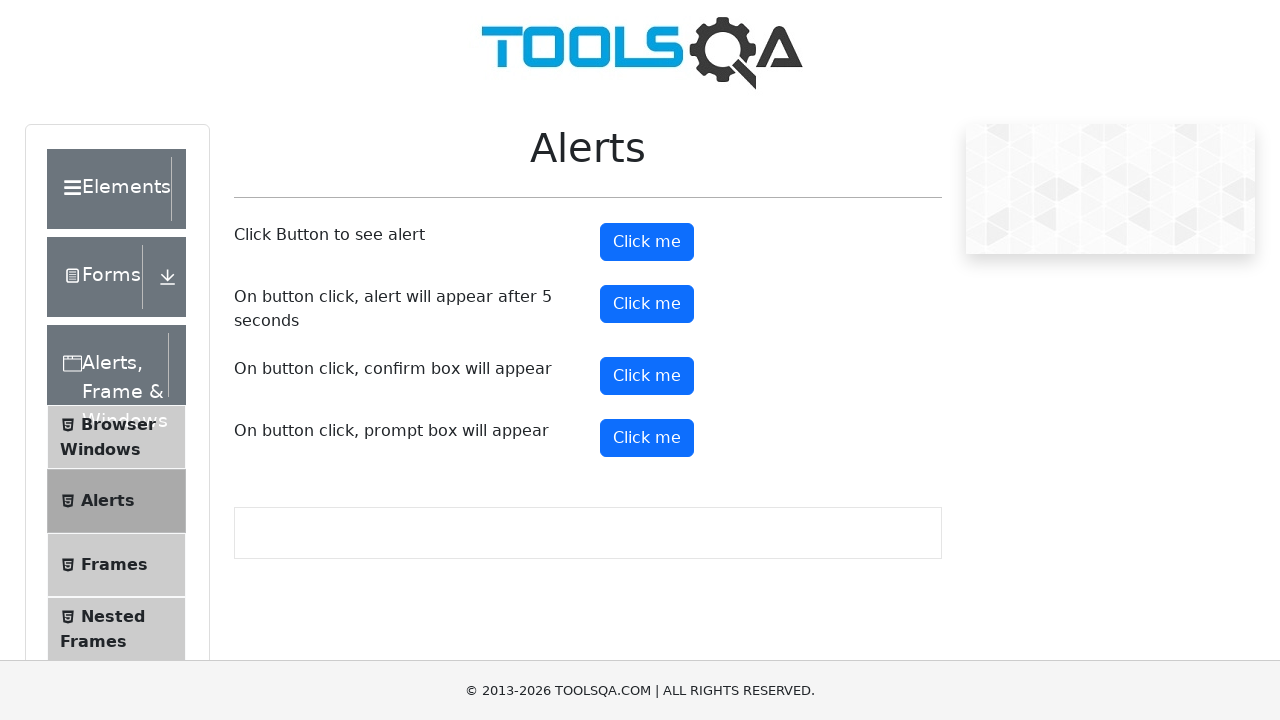

Clicked the timer alert button to trigger delayed alert at (647, 304) on #timerAlertButton
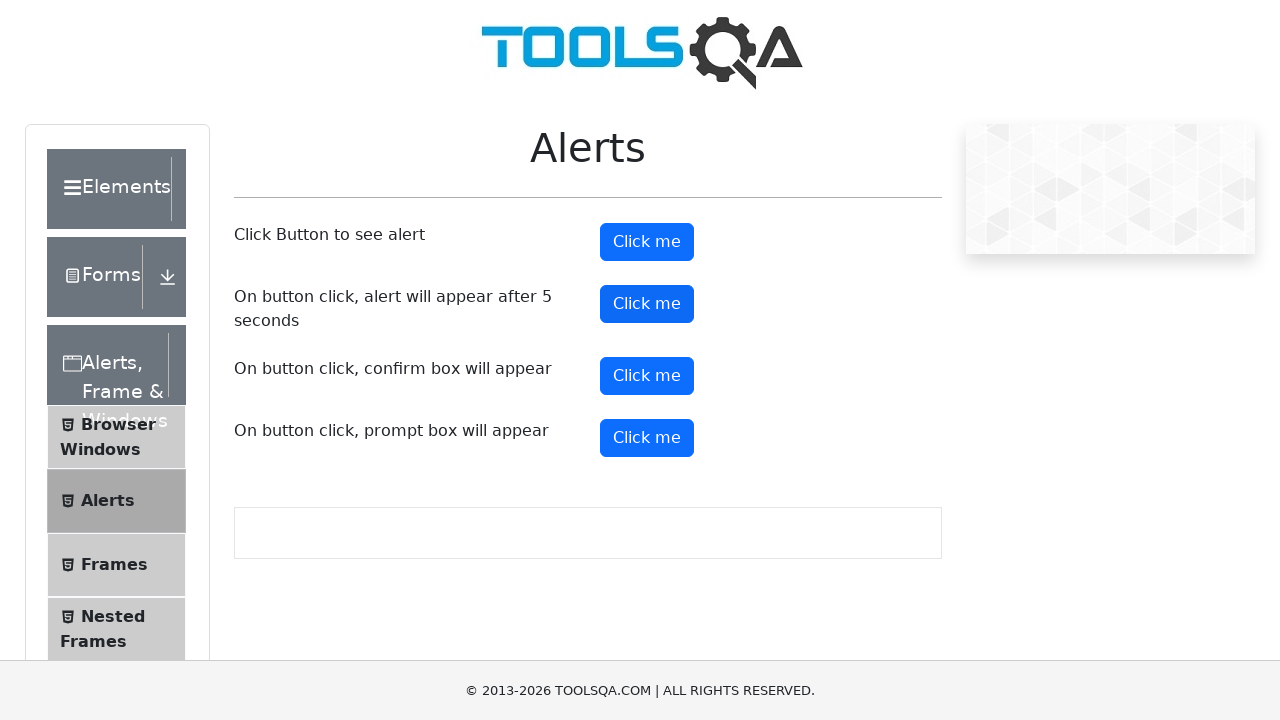

Waited 6 seconds for the delayed JavaScript alert to appear
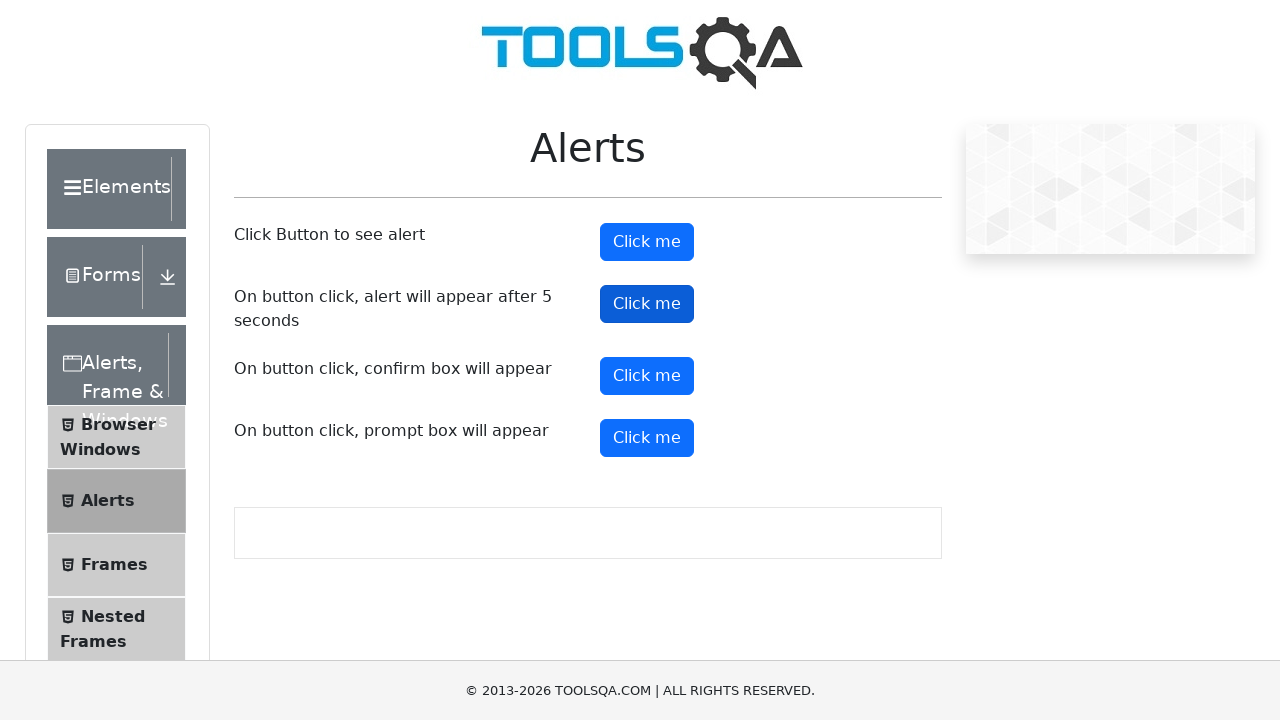

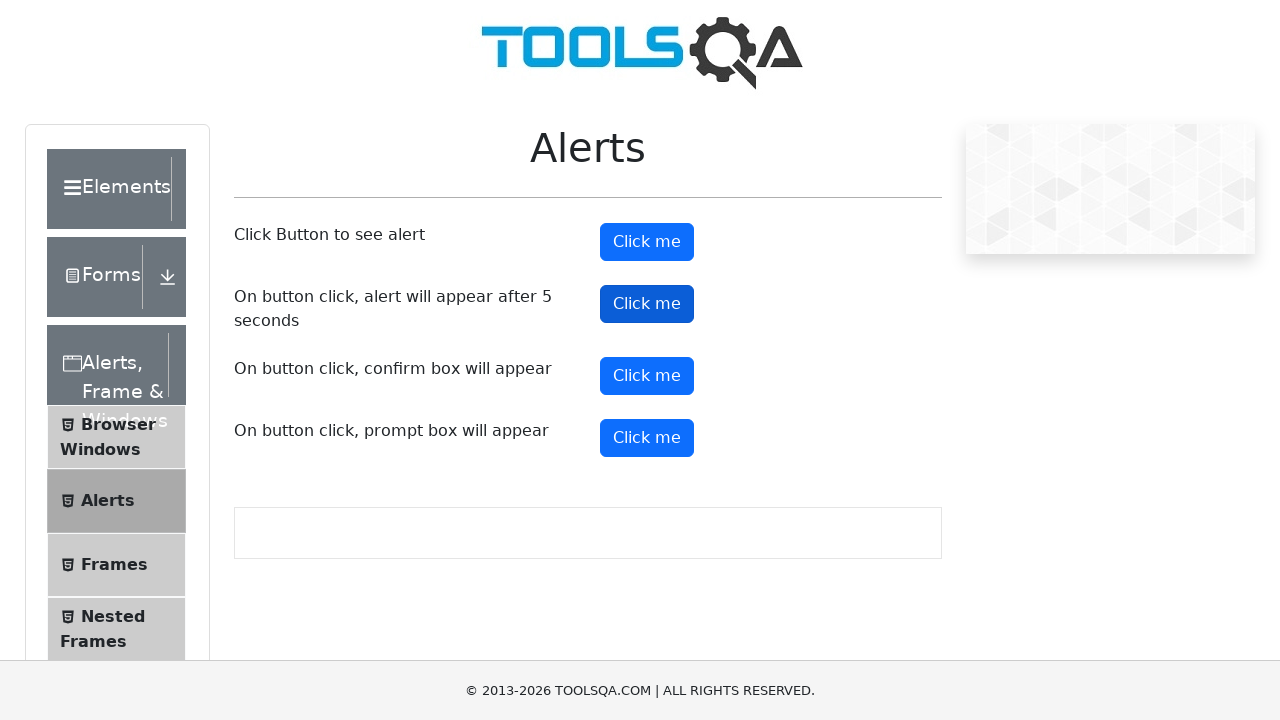